Tests login error message verification by submitting incorrect credentials and checking the displayed error message

Starting URL: https://login1.nextbasecrm.com/

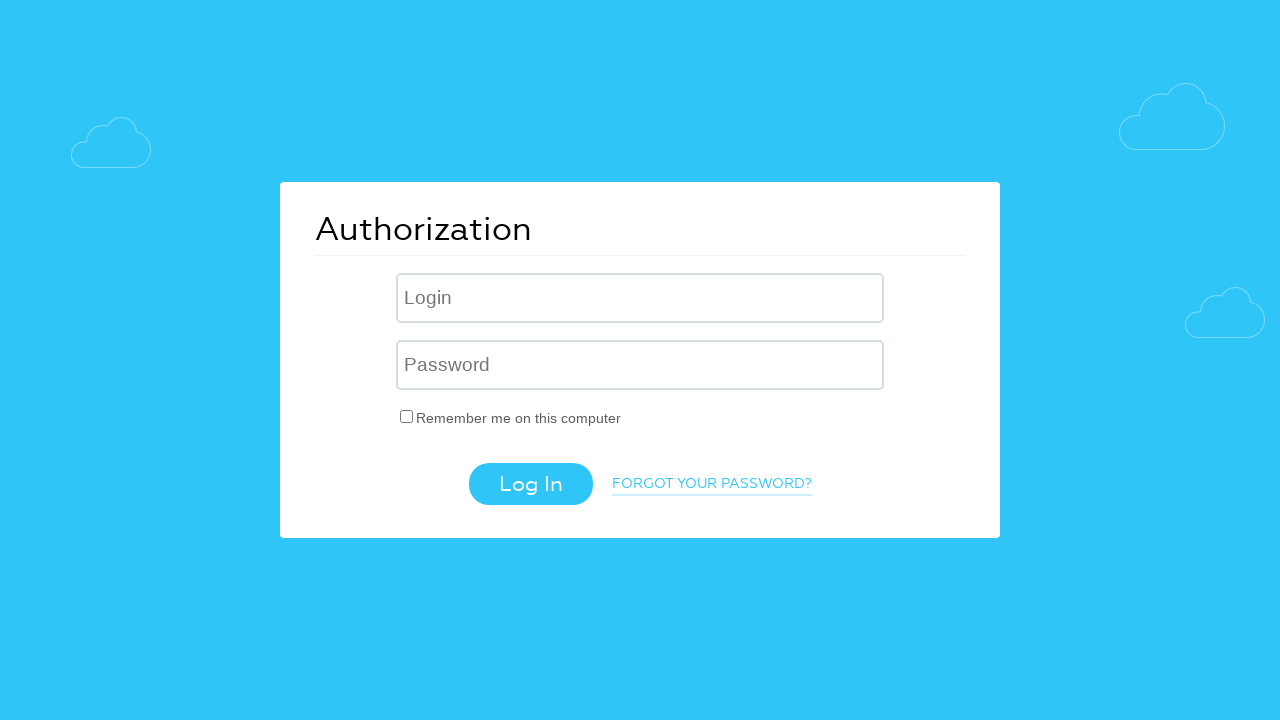

Filled username field with 'incorrect' on input[name='USER_LOGIN']
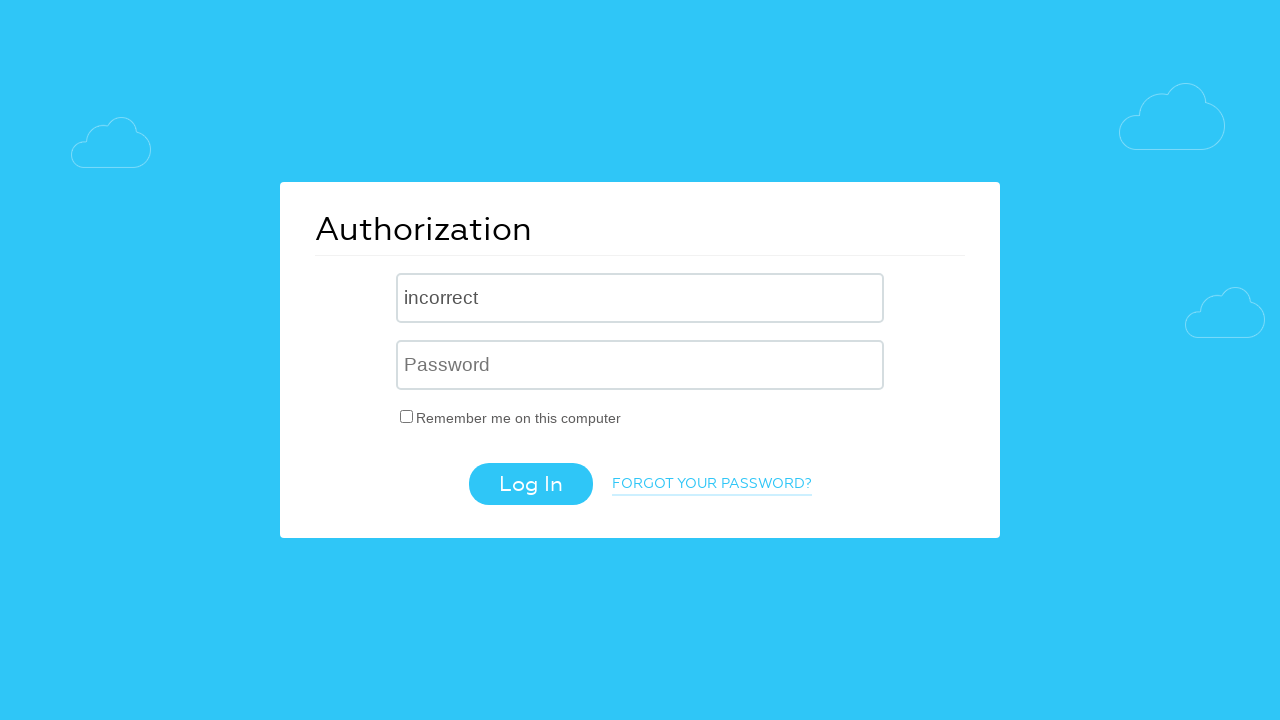

Filled password field with 'incorrect' on input[name='USER_PASSWORD']
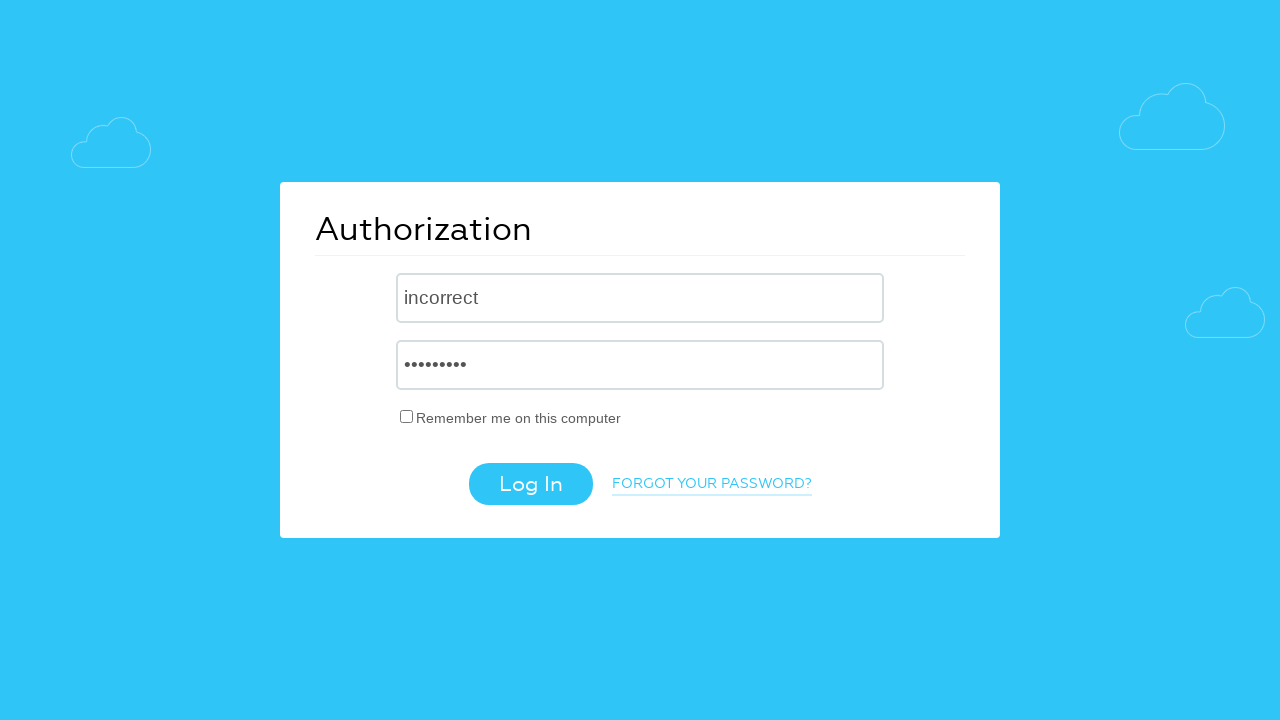

Pressed Enter to submit login form with incorrect credentials on input[name='USER_PASSWORD']
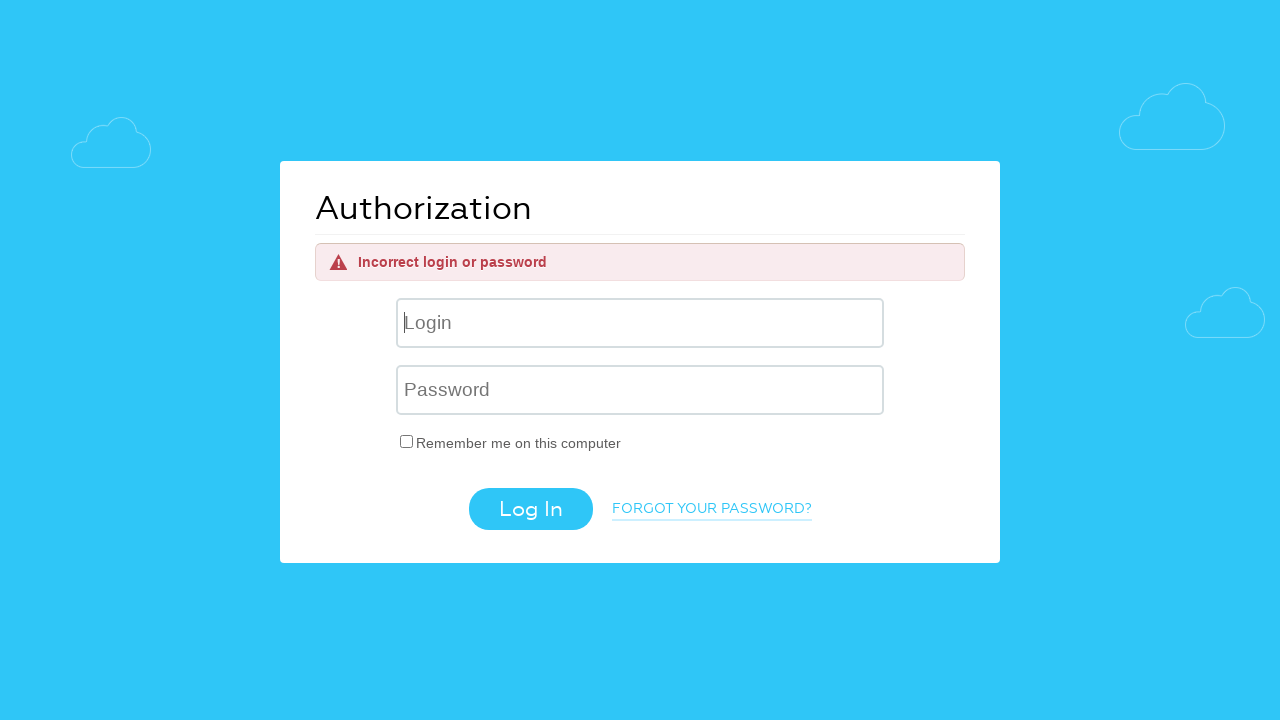

Error message element appeared on page
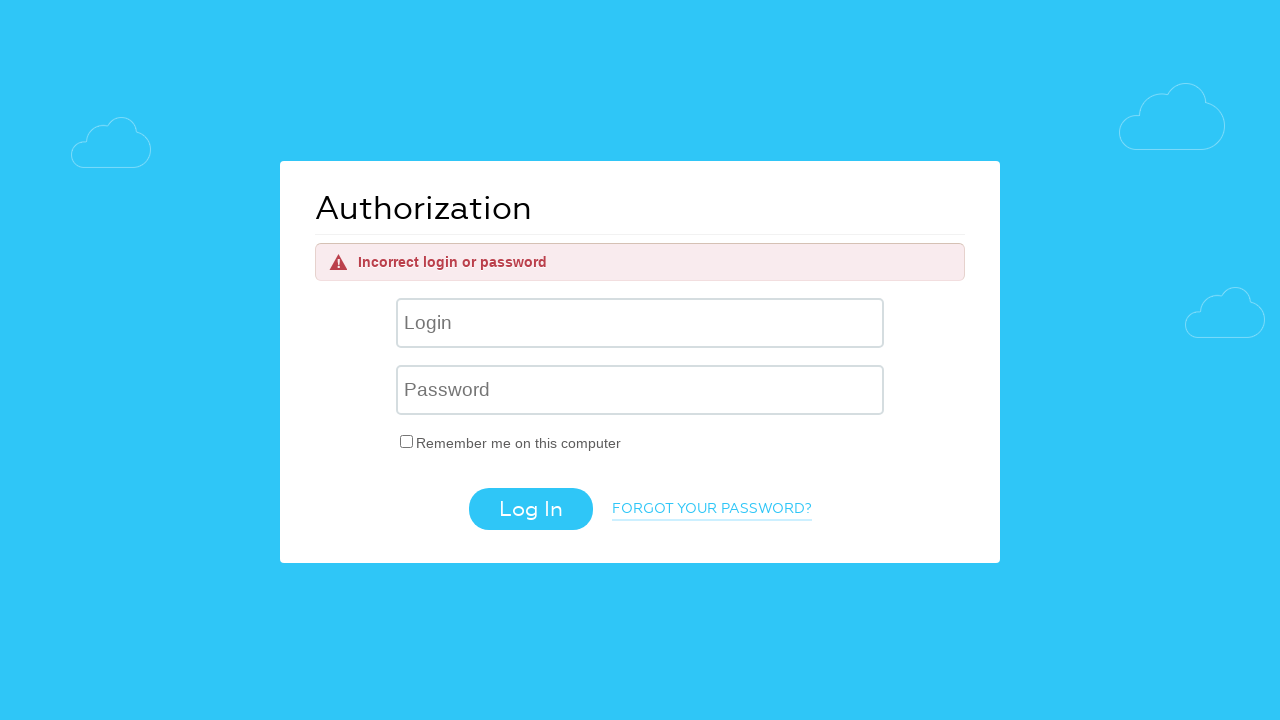

Located error message element
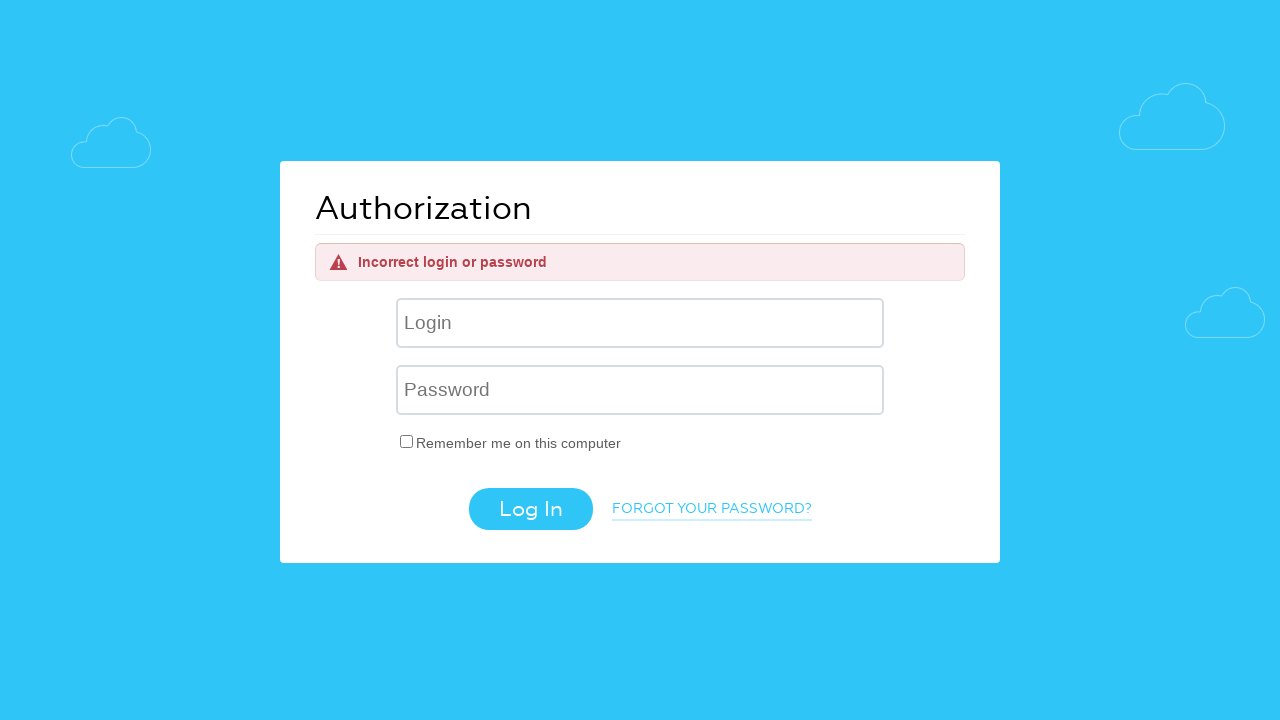

Verified error message text is 'Incorrect login or password'
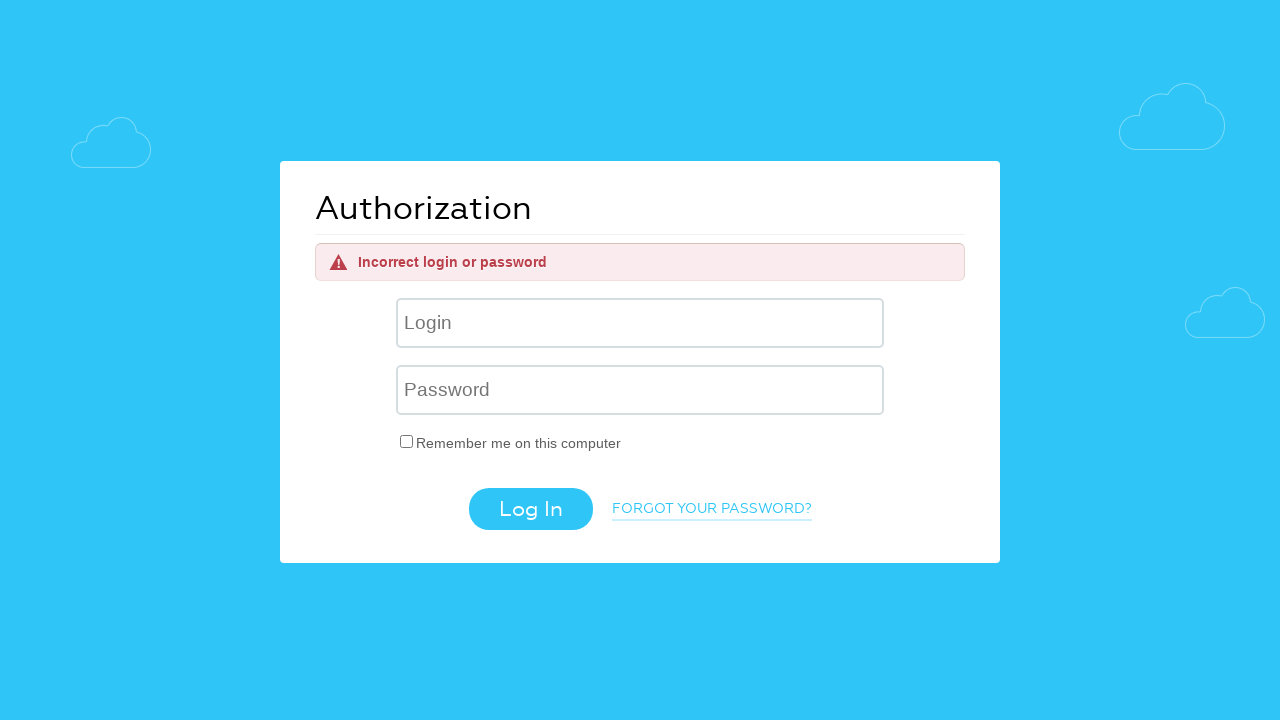

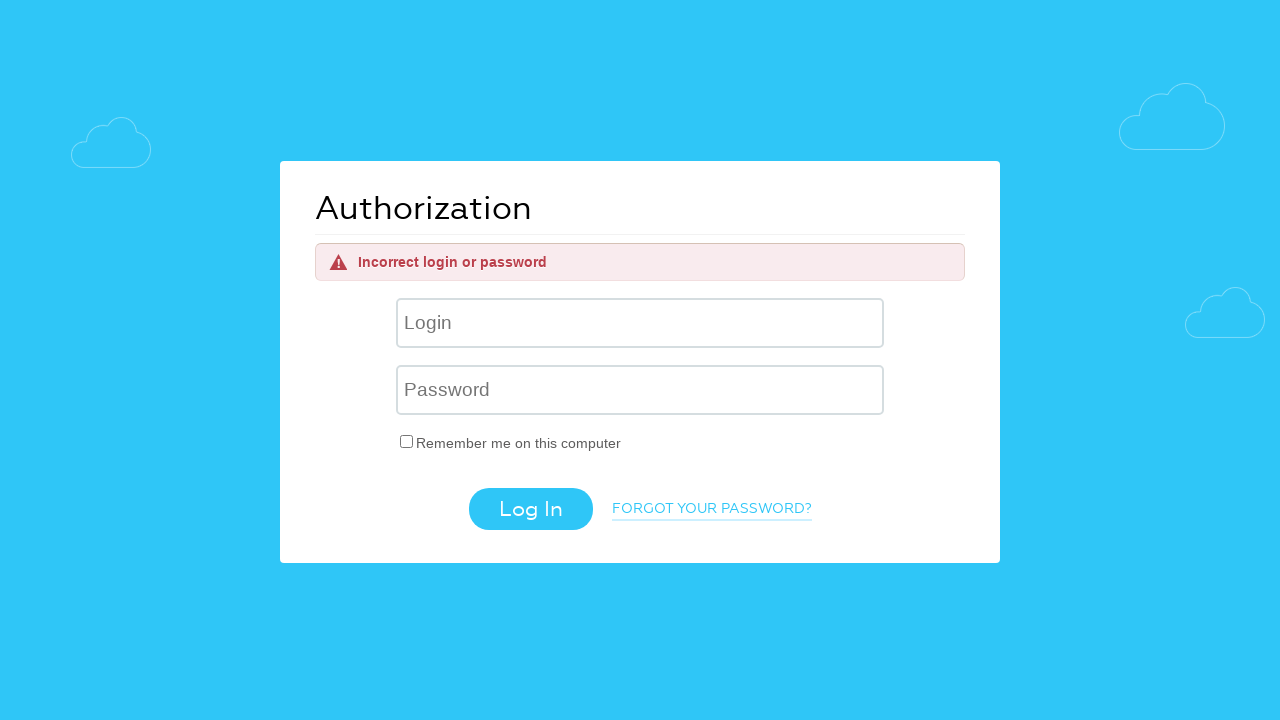